Opens the demo banking application and navigates to the Customers table view by clicking Bank Manager Login and then Customers button.

Starting URL: https://www.globalsqa.com/angularJs-protractor/BankingProject/#/login

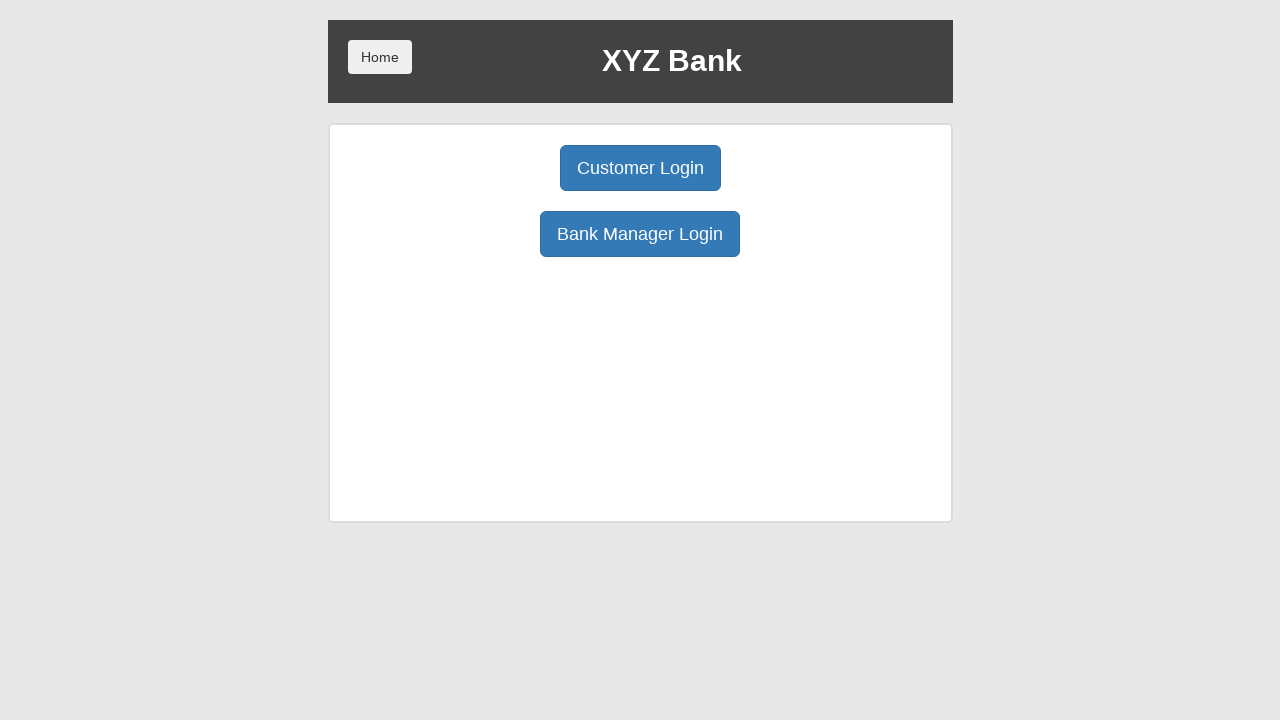

Clicked Bank Manager Login button at (640, 234) on xpath=//button[contains(text(),'Bank Manager Login')]
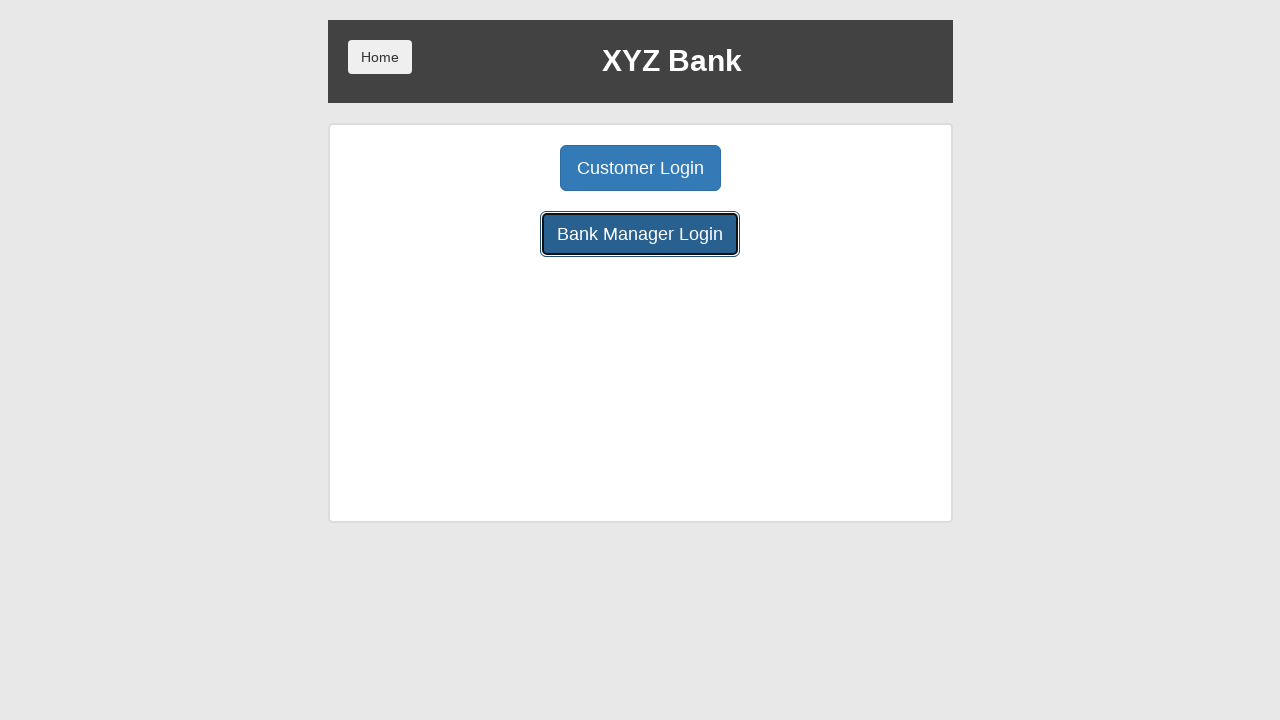

Customers button appeared and is ready to click
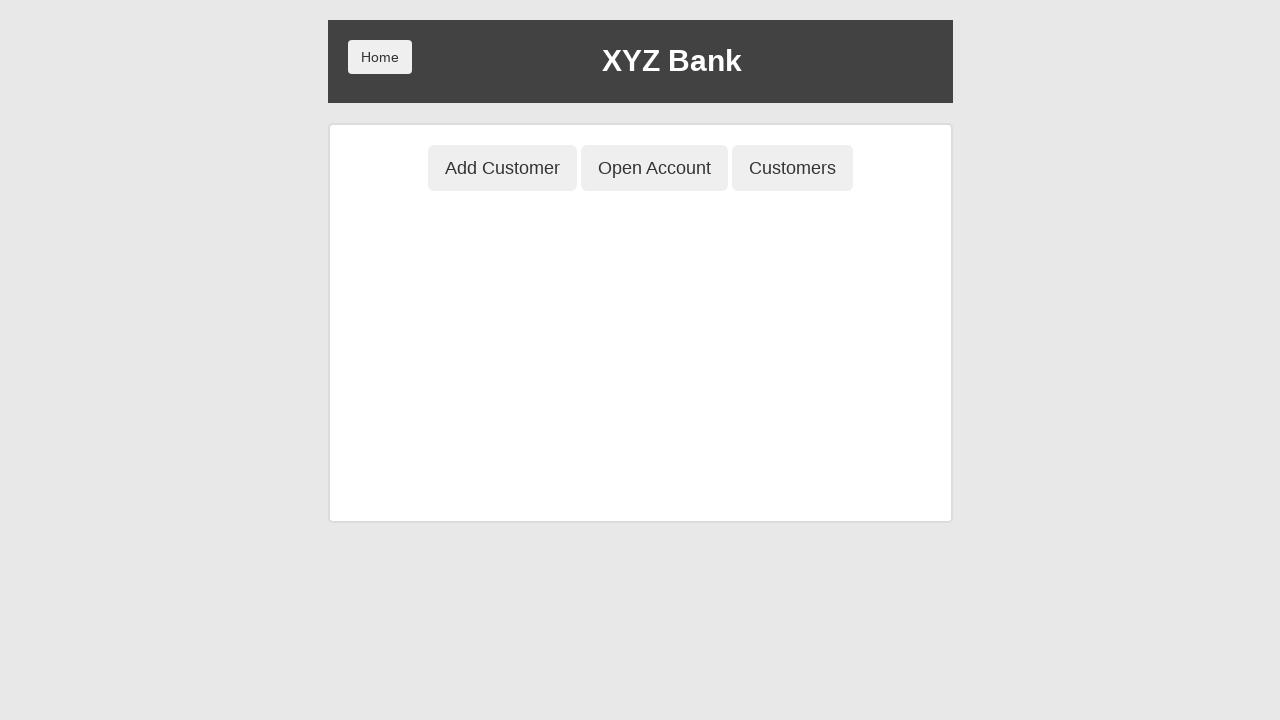

Clicked Customers button to view the table at (792, 168) on xpath=//button[contains(text(),'Customers')]
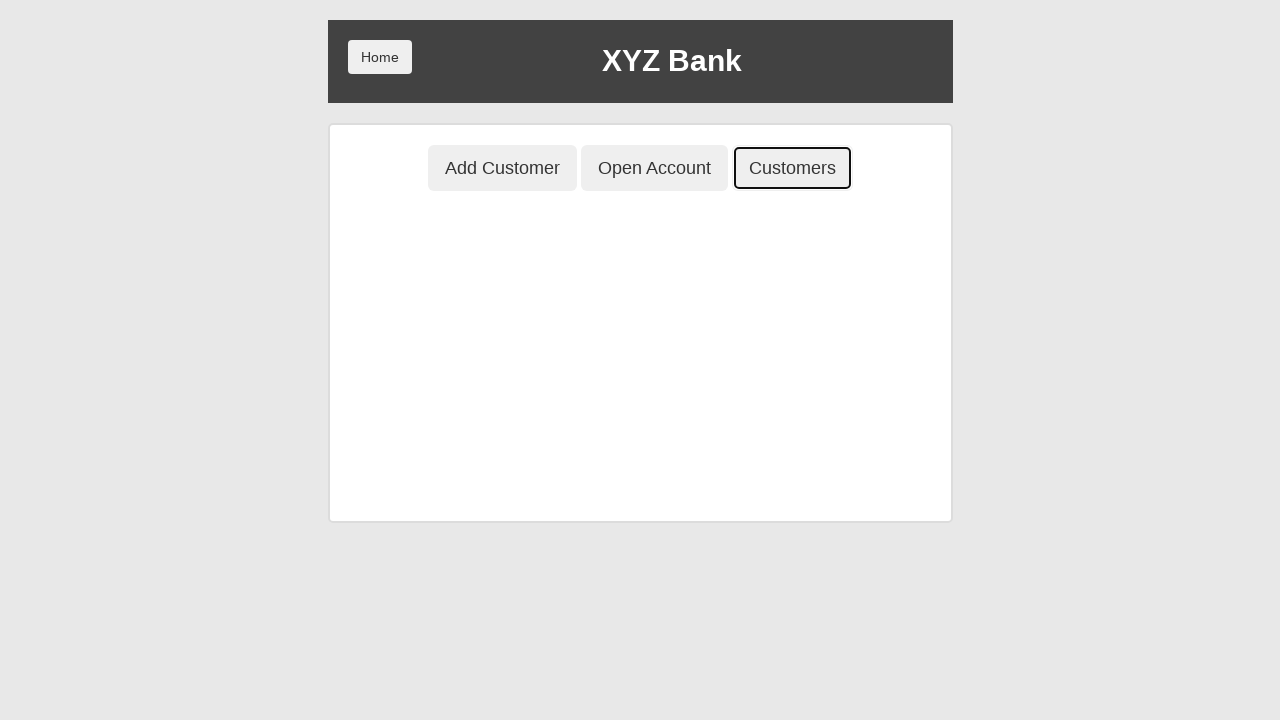

Customers table loaded successfully
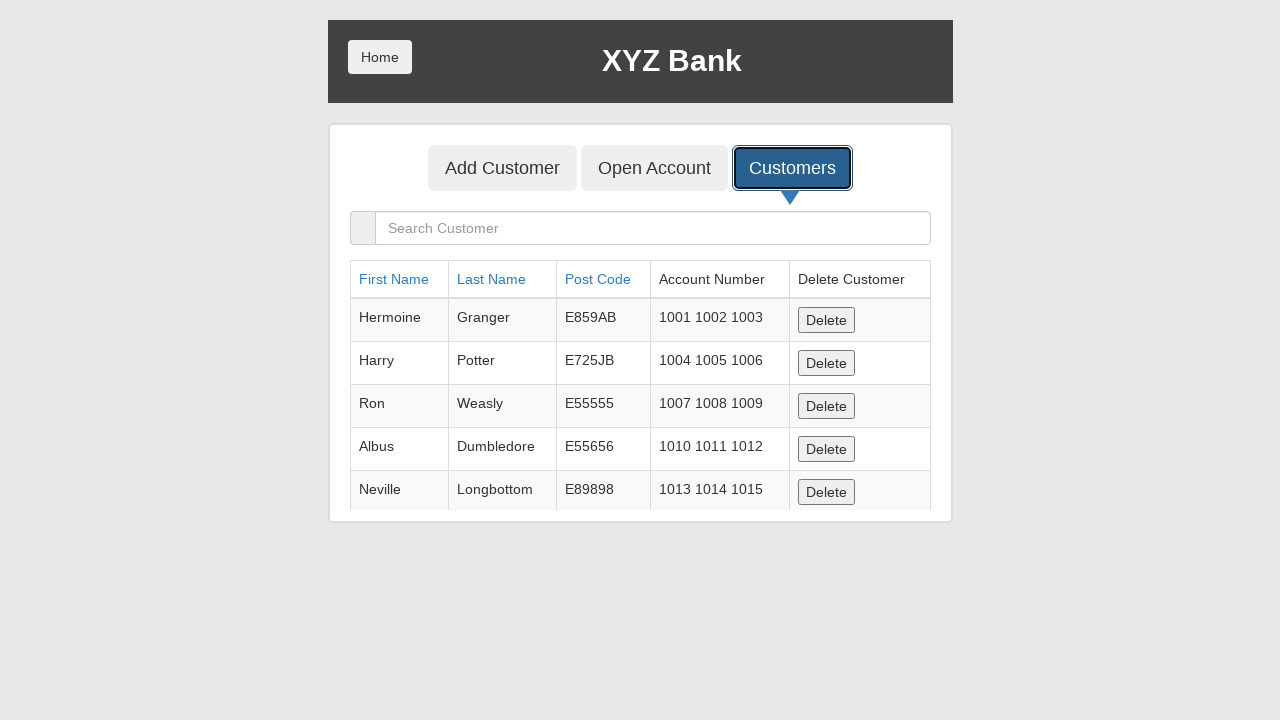

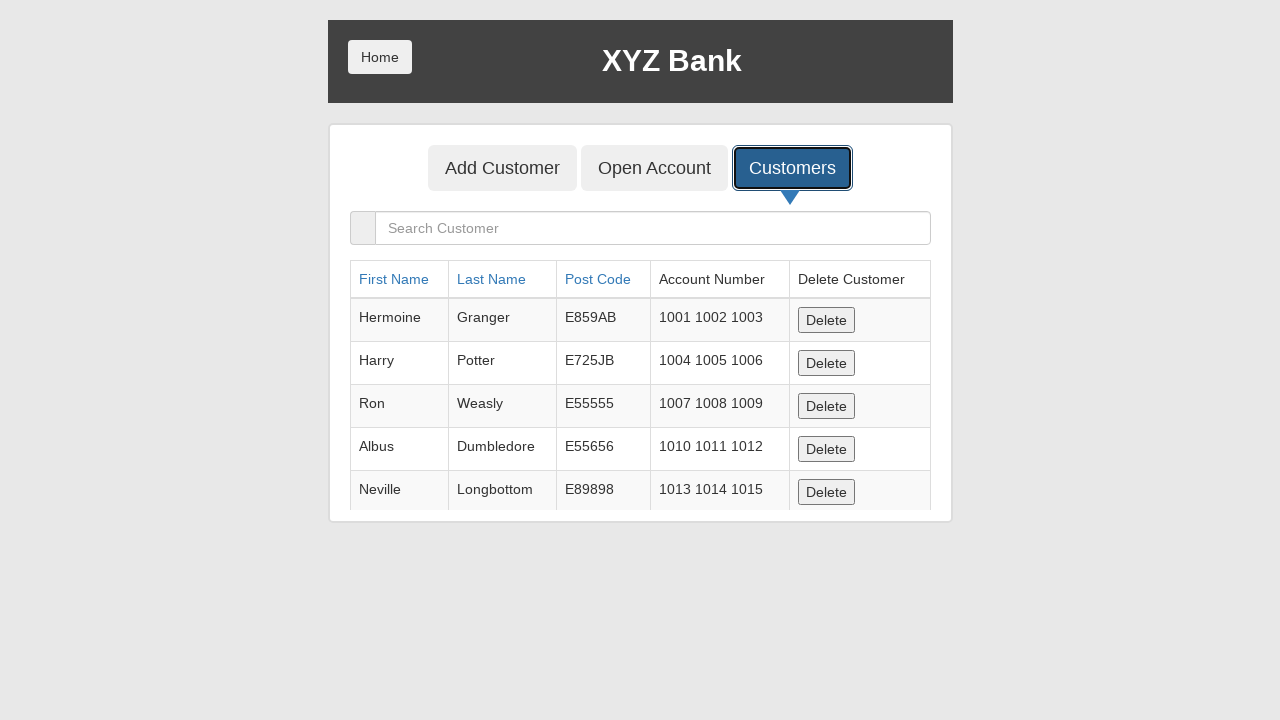